Navigates from herokuapp to GitHub, then uses browser back navigation to return and verify the URL

Starting URL: https://the-internet.herokuapp.com/

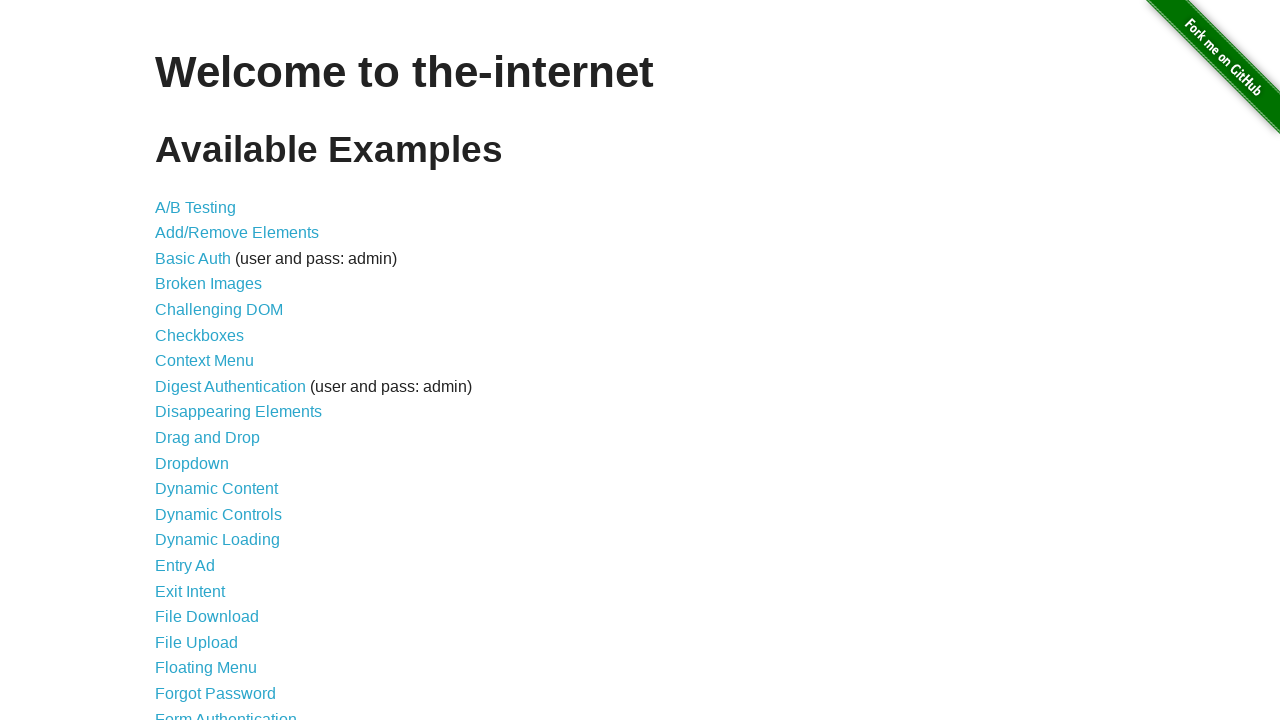

Navigated to GitHub homepage
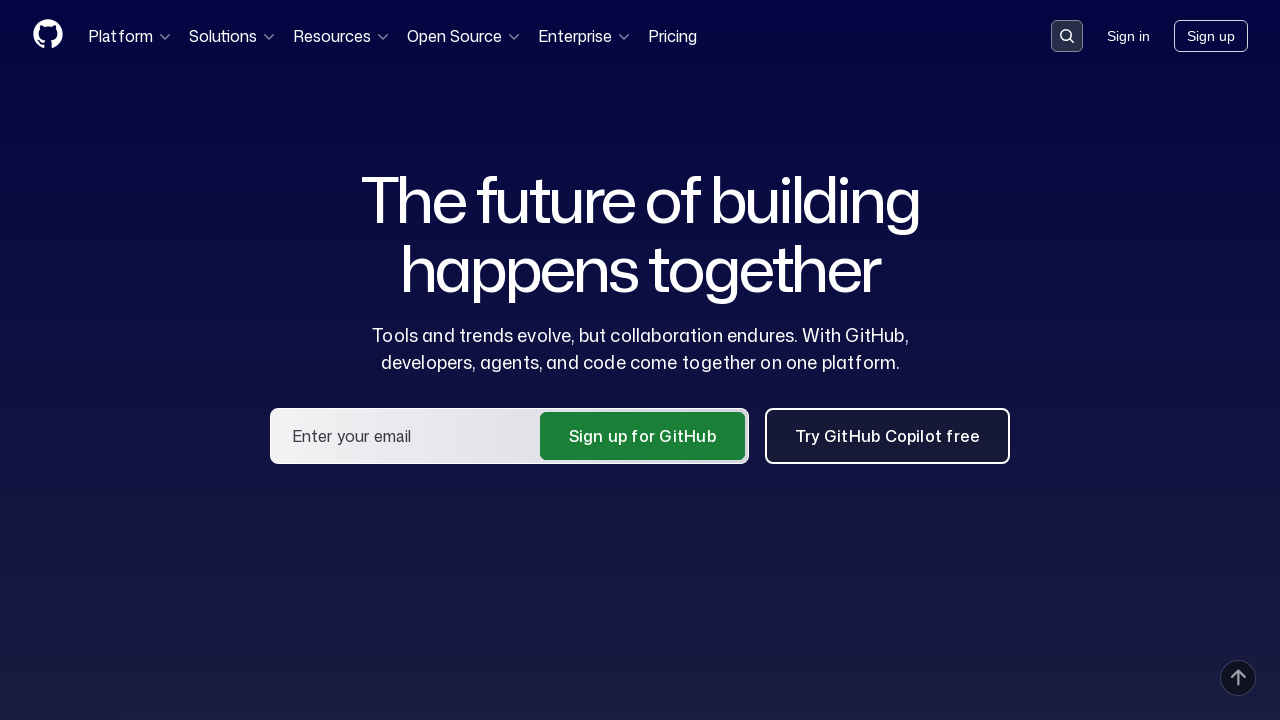

Used browser back navigation to return to previous page
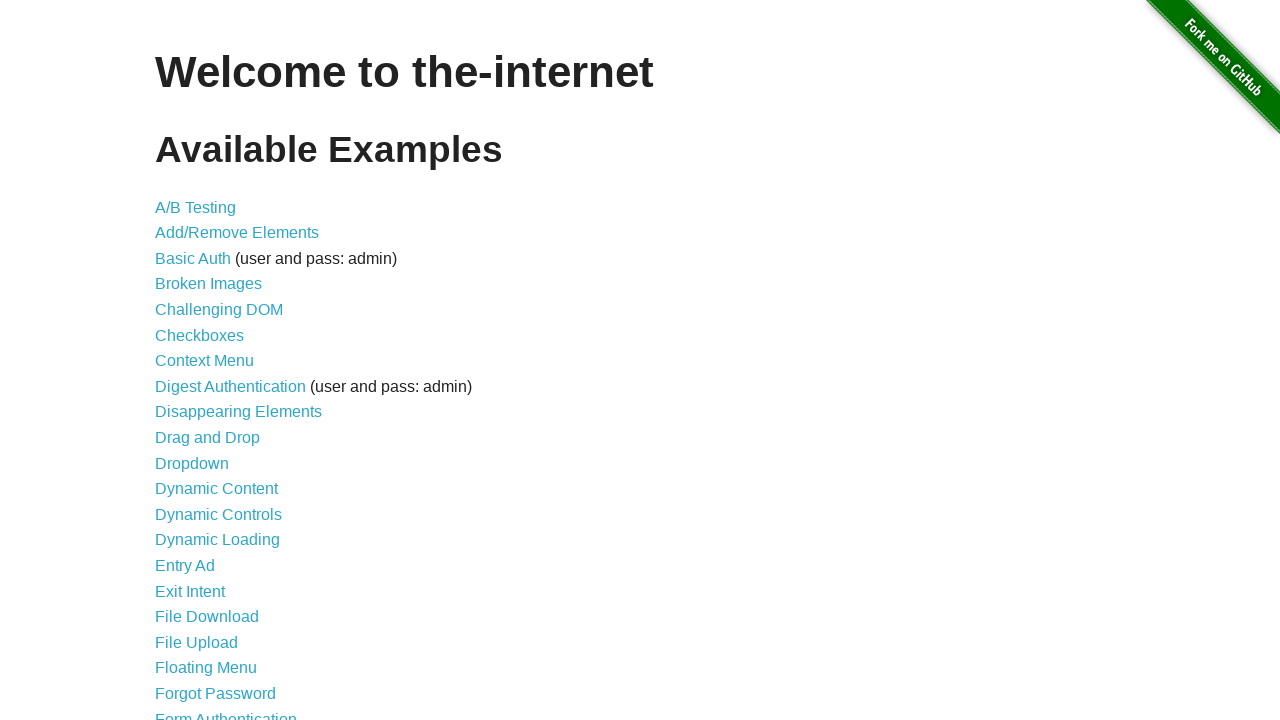

Verified URL is back at https://the-internet.herokuapp.com/
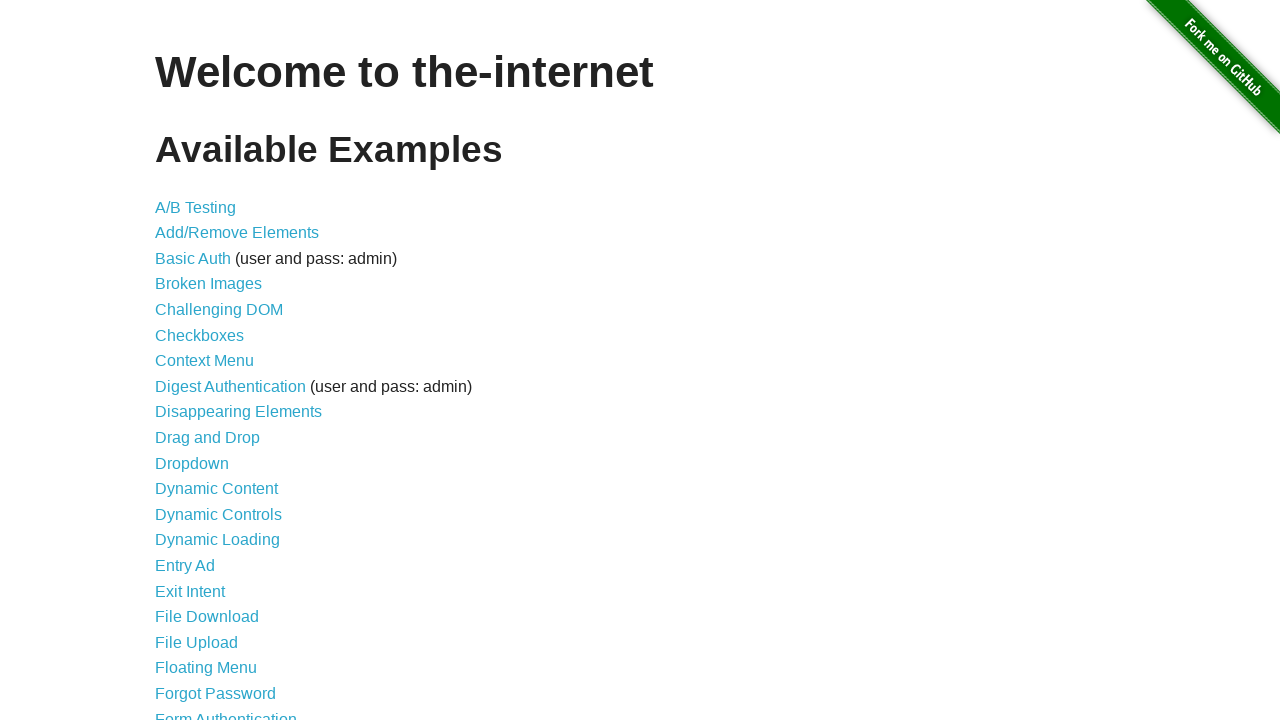

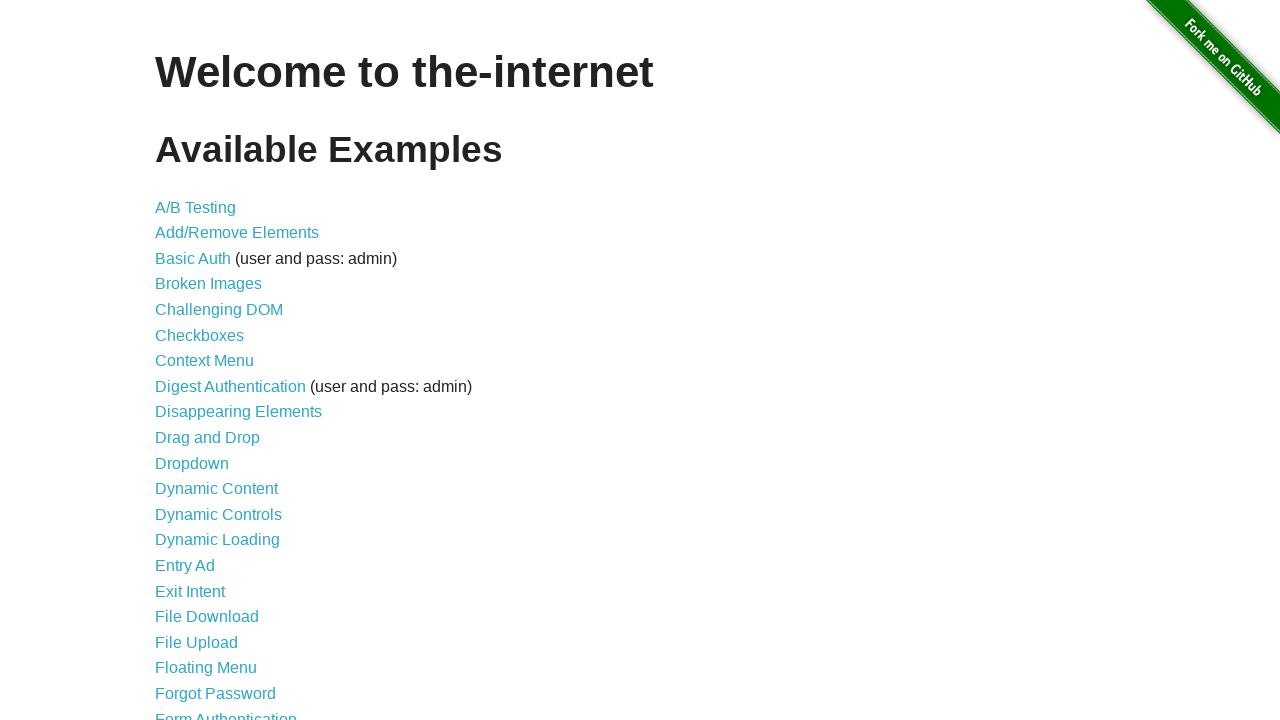